Tests nested frames functionality by navigating to the Nested Frames page, switching into nested frames, and verifying content within the middle frame

Starting URL: https://the-internet.herokuapp.com/

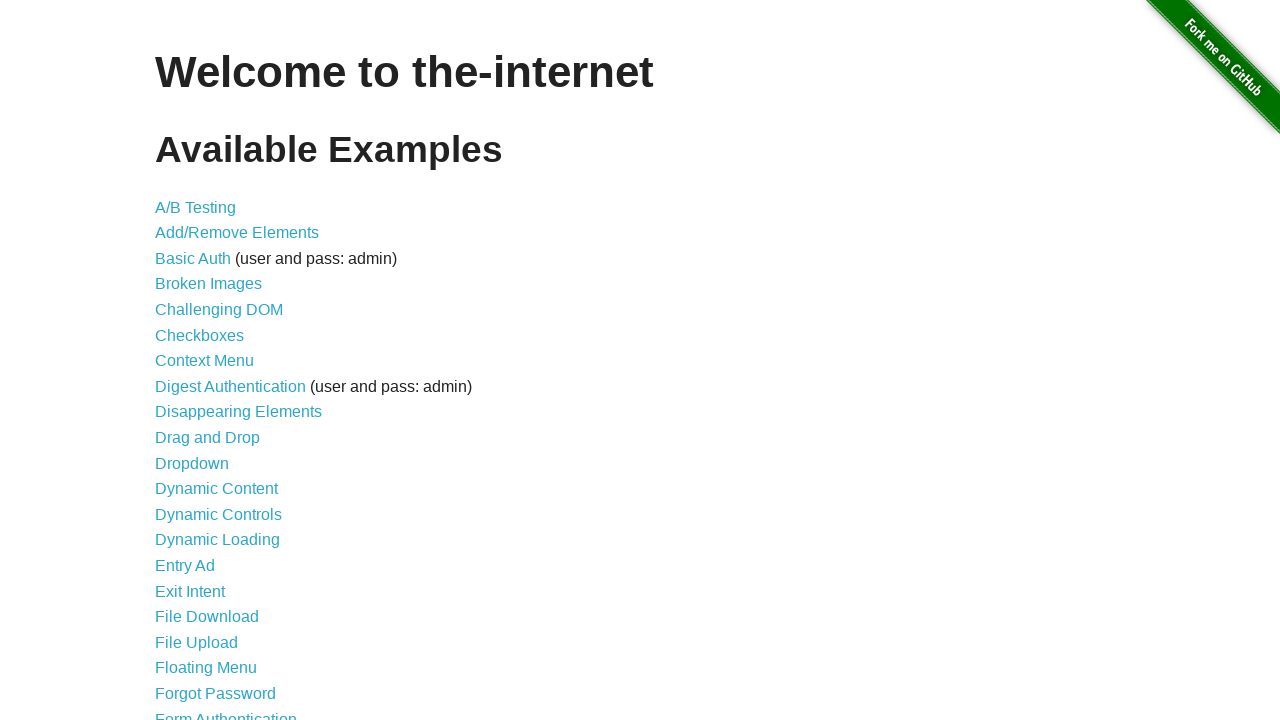

Clicked on Nested Frames link at (210, 395) on text=Nested Frames
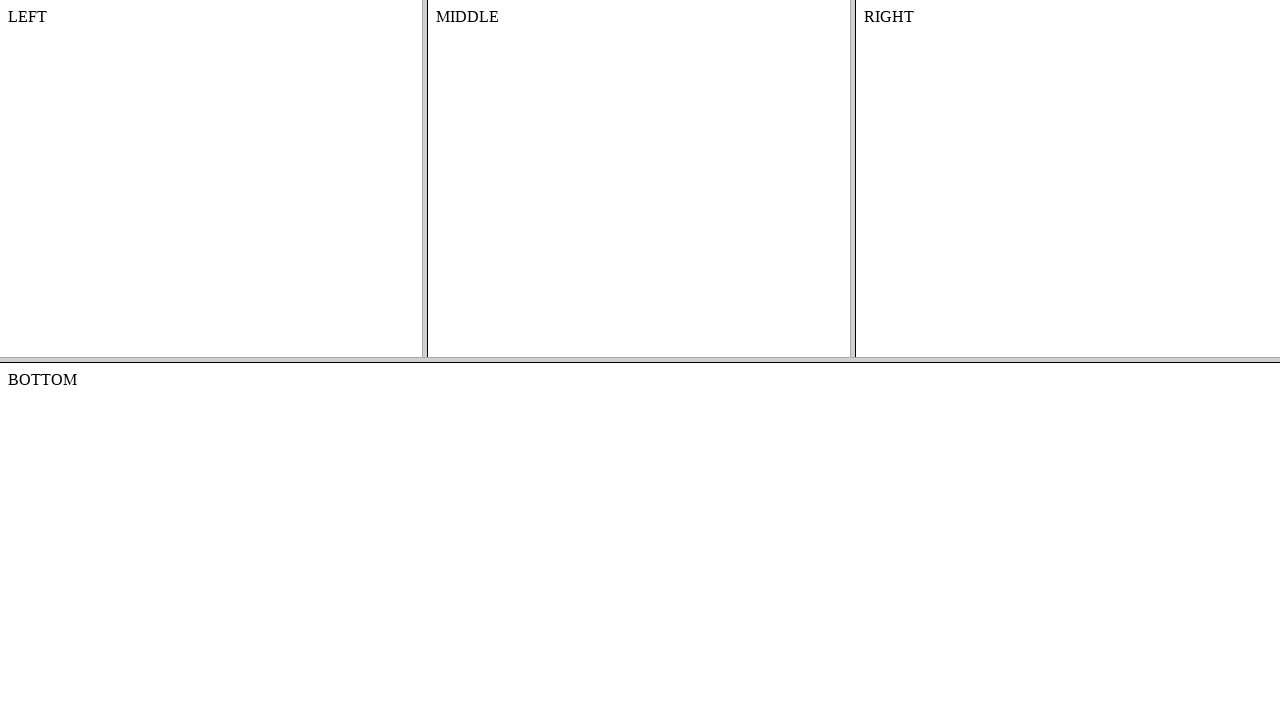

Waited for frames page to load (domcontentloaded)
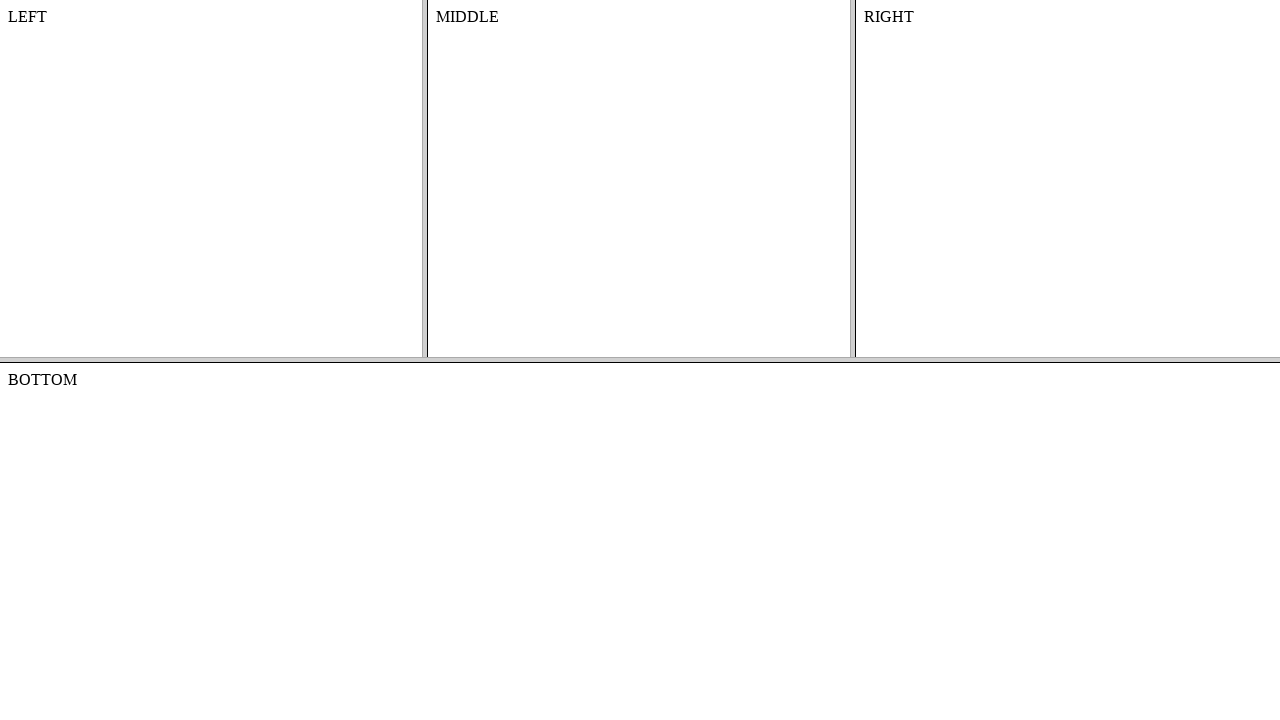

Located the top frame with name 'frame-top'
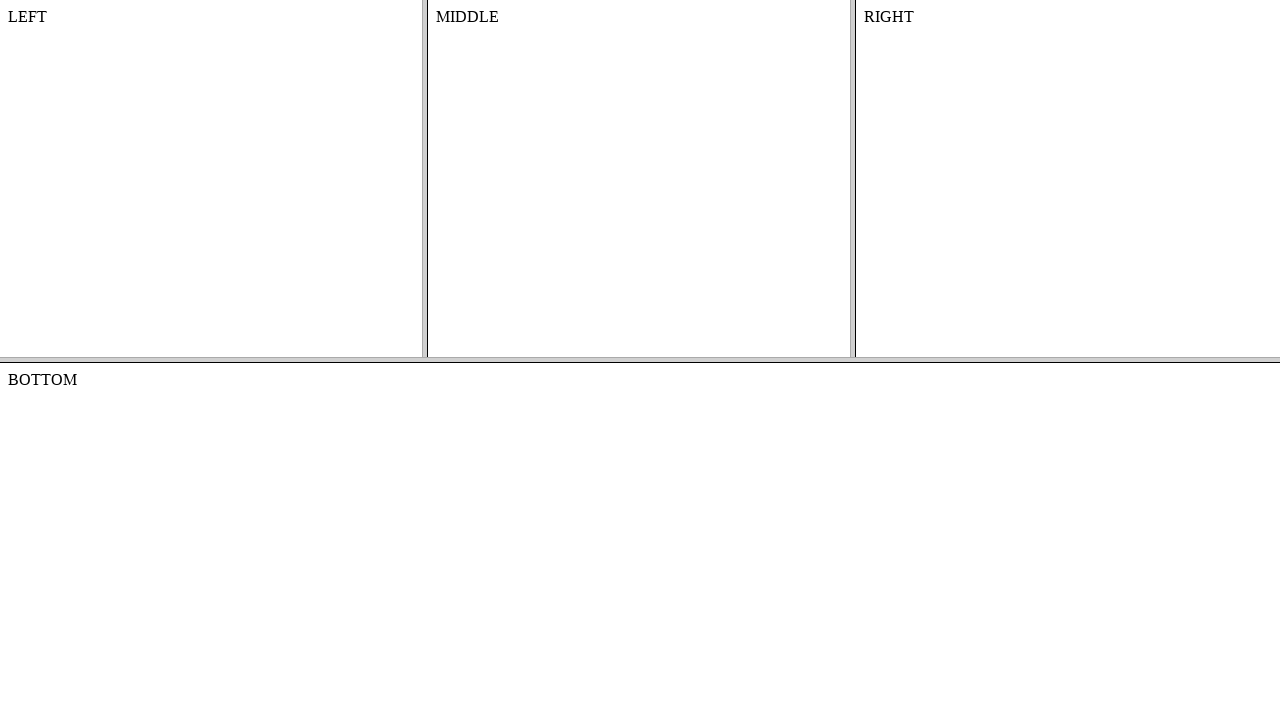

Located the middle frame with name 'frame-middle' within the top frame
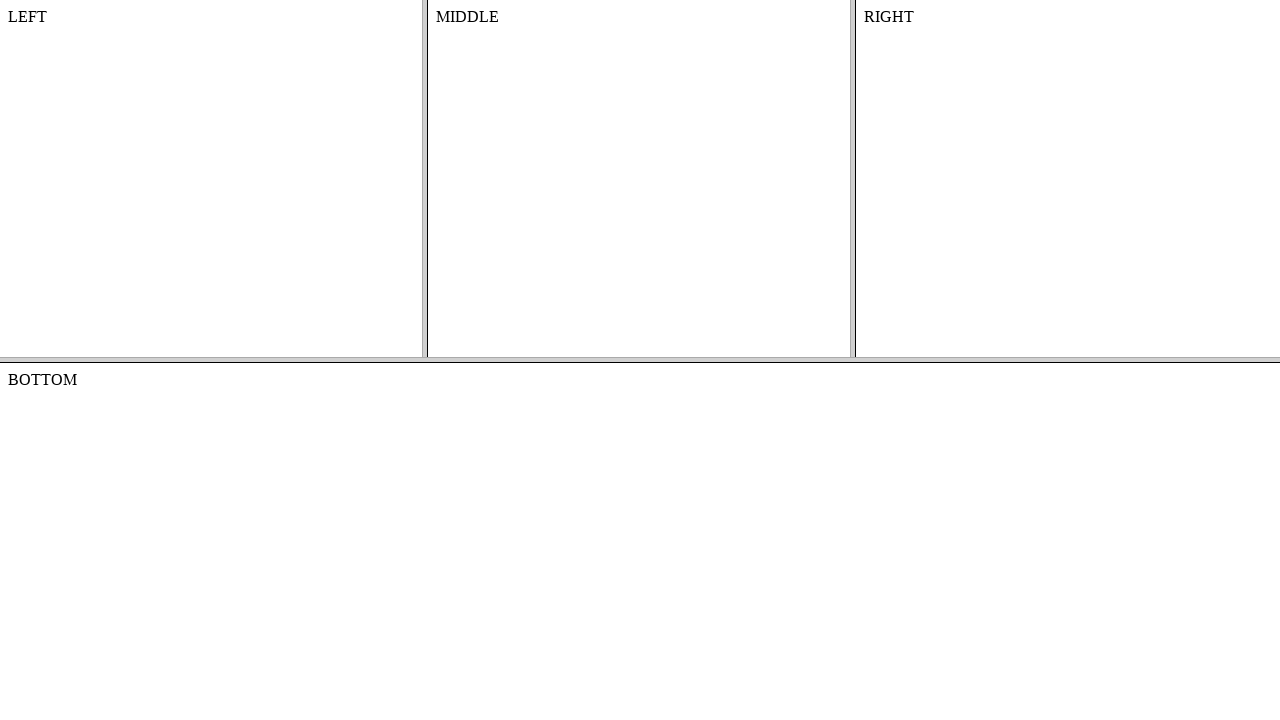

Verified content element with id 'content' is visible in the middle frame
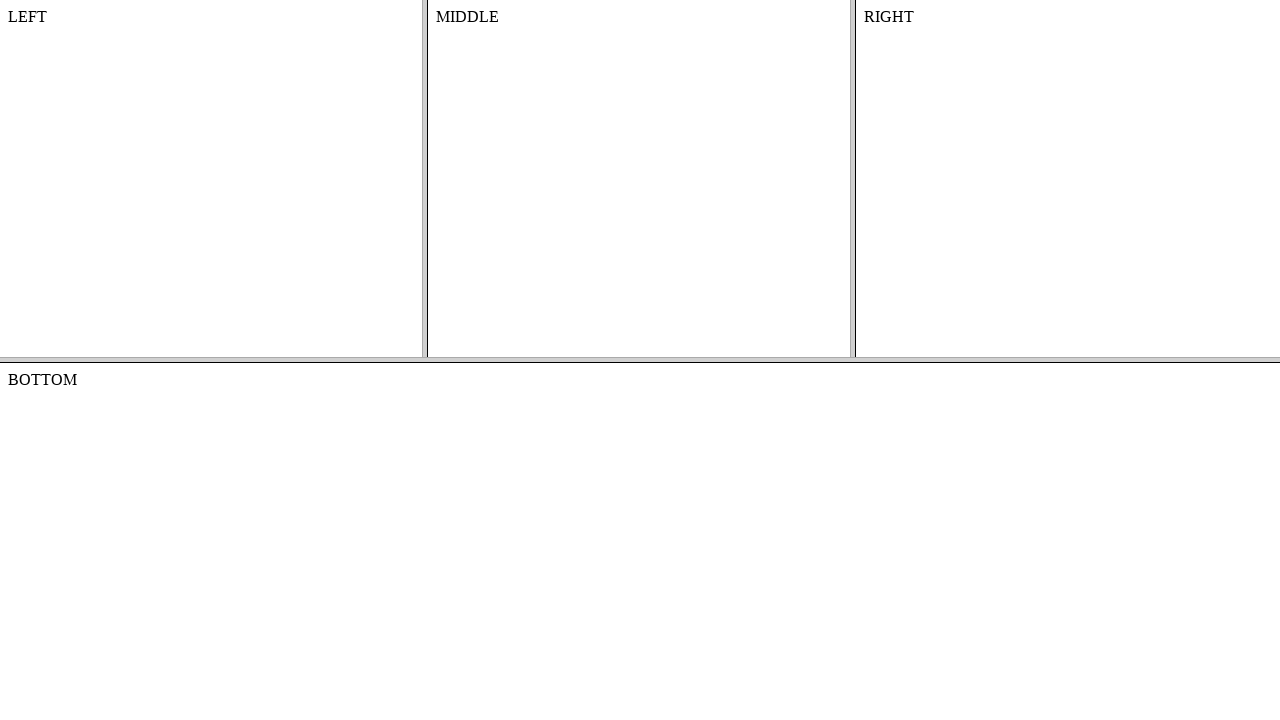

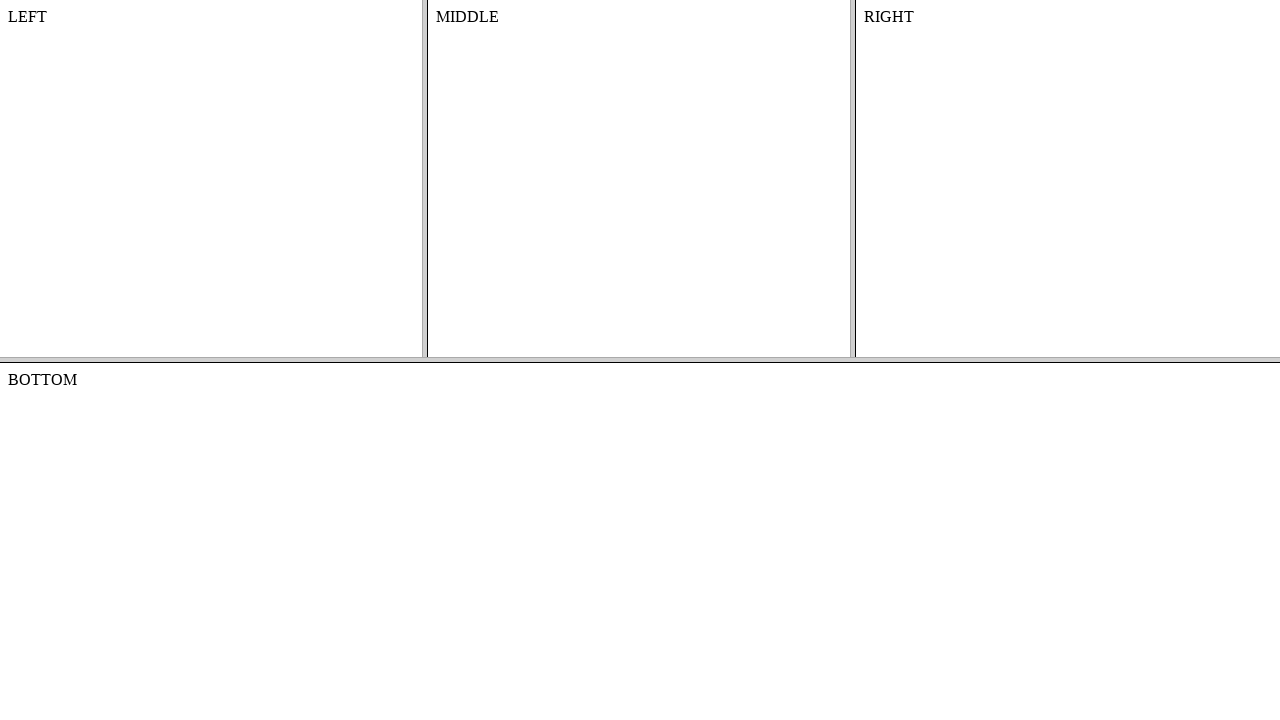